Tests the Enable button functionality on the dynamic controls page by clicking Enable, waiting for the loading bar to disappear, and verifying the input box is enabled and the "It's enabled!" message is displayed.

Starting URL: https://practice.cydeo.com/dynamic_controls

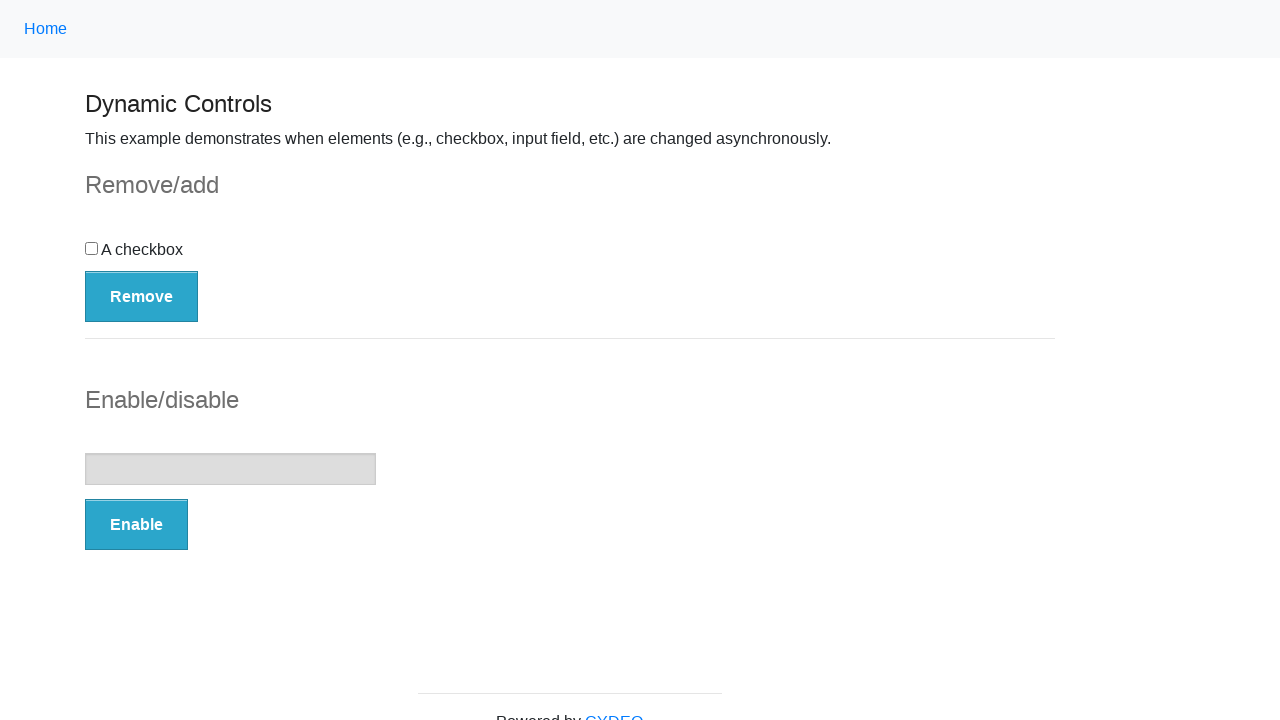

Clicked the Enable button at (136, 525) on button:has-text('Enable')
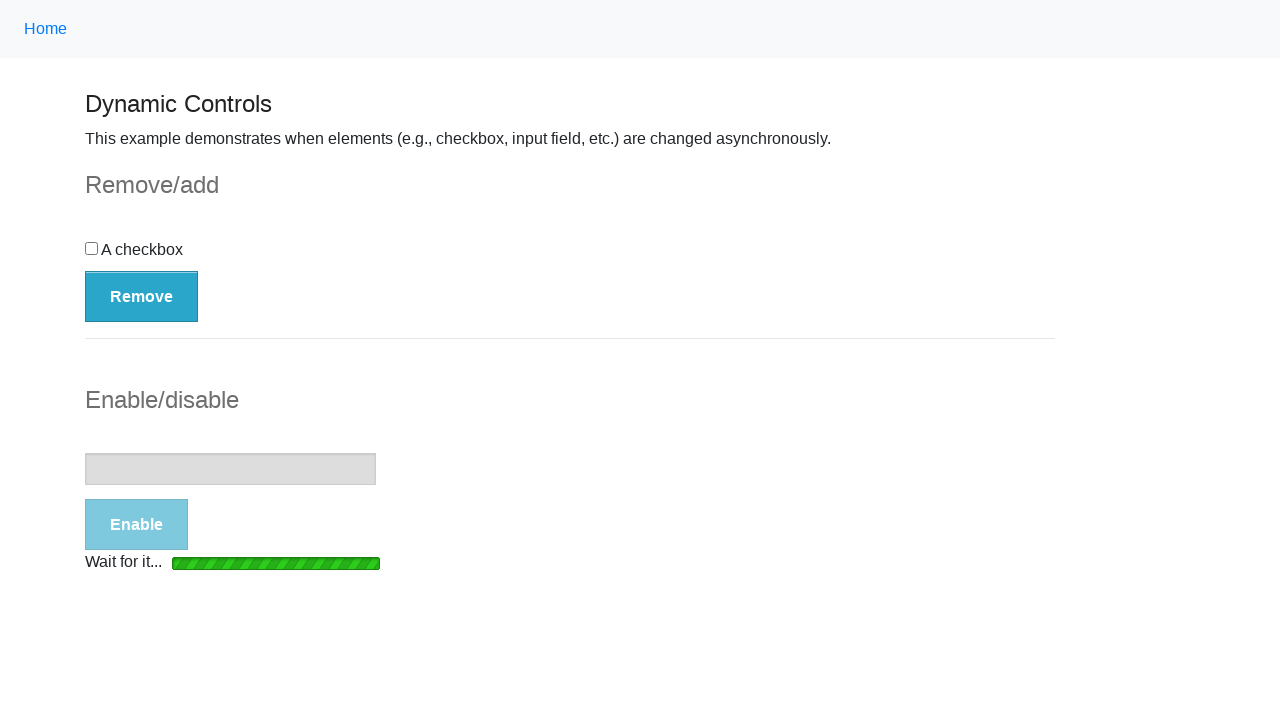

Loading bar disappeared
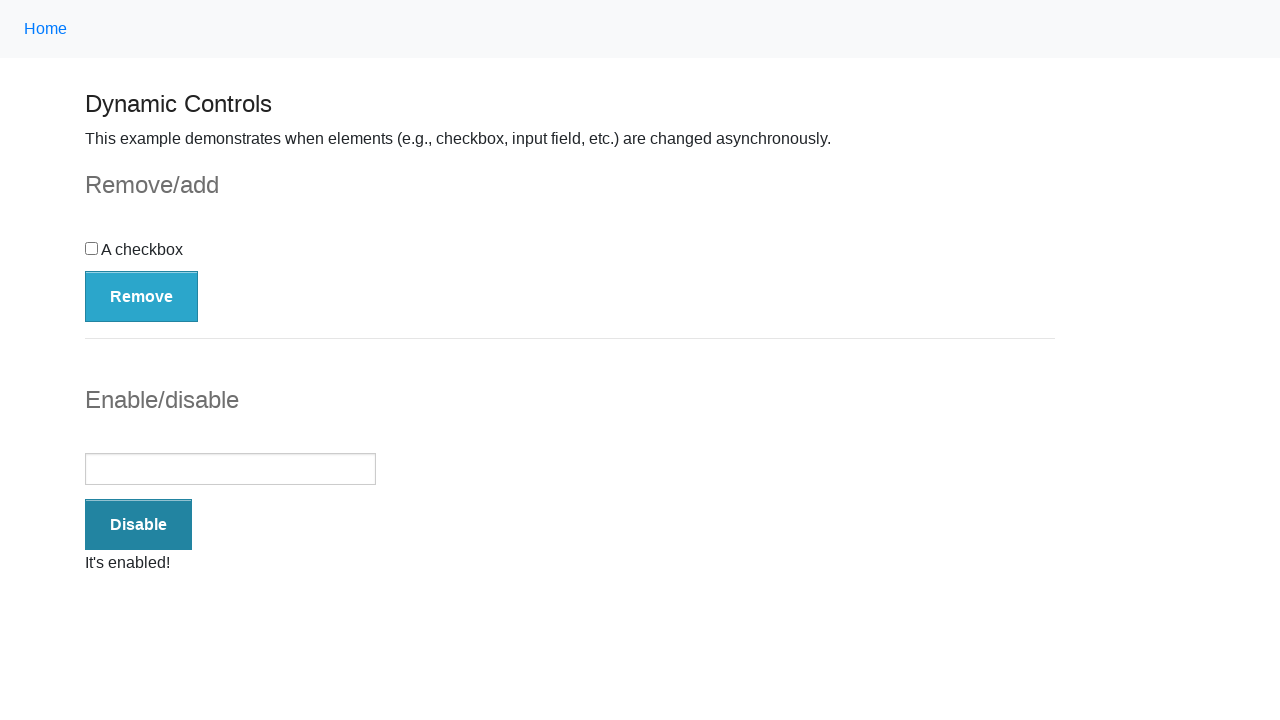

Verified that input box is enabled
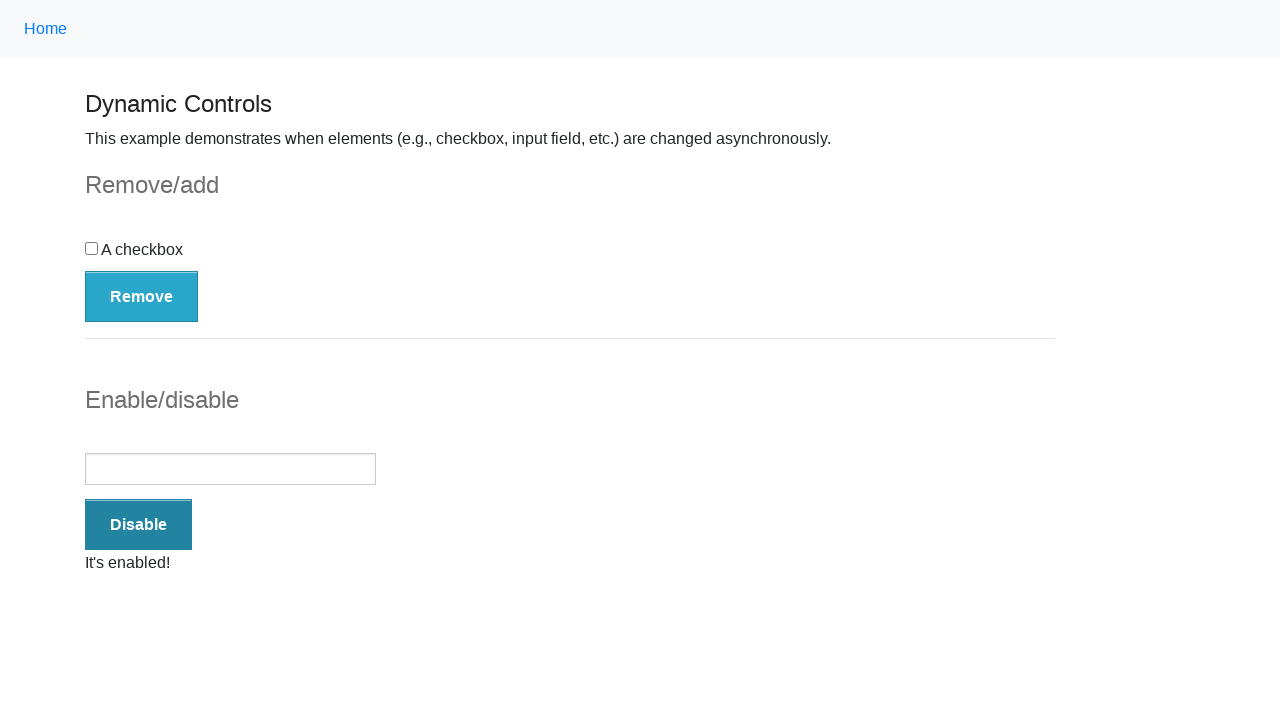

Confirmed 'It's enabled!' message is visible
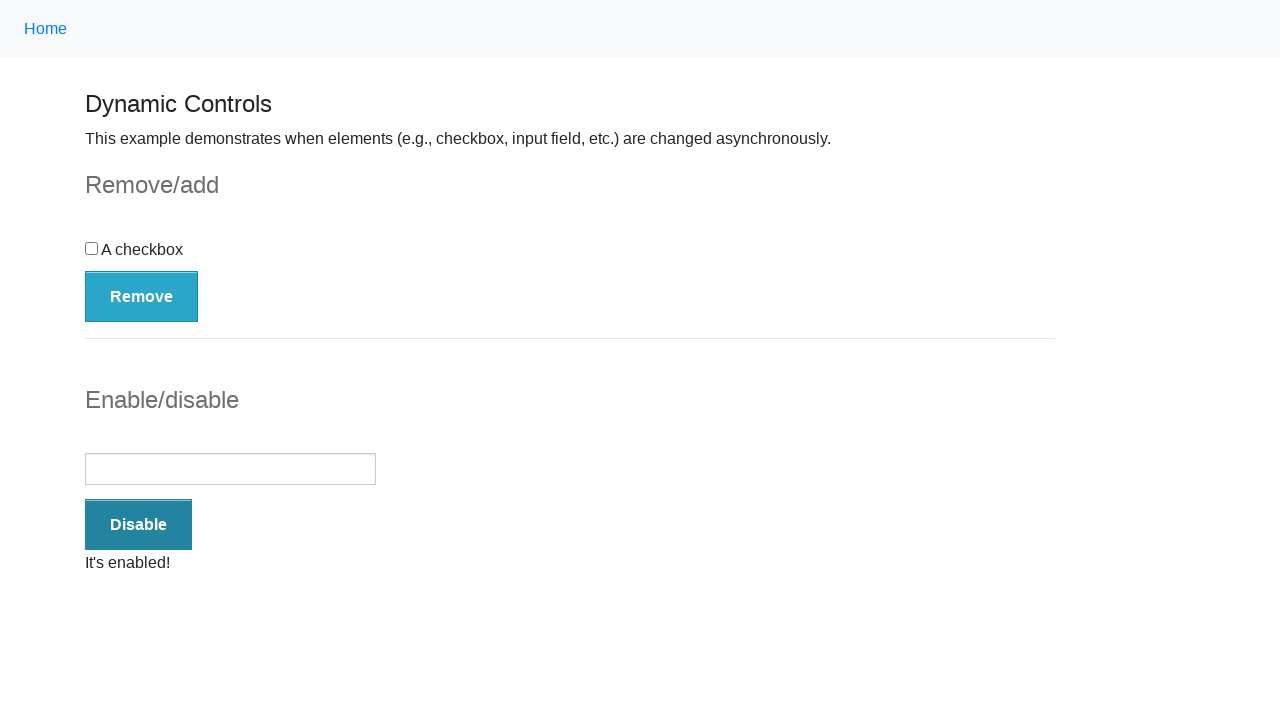

Verified message text content equals 'It's enabled!'
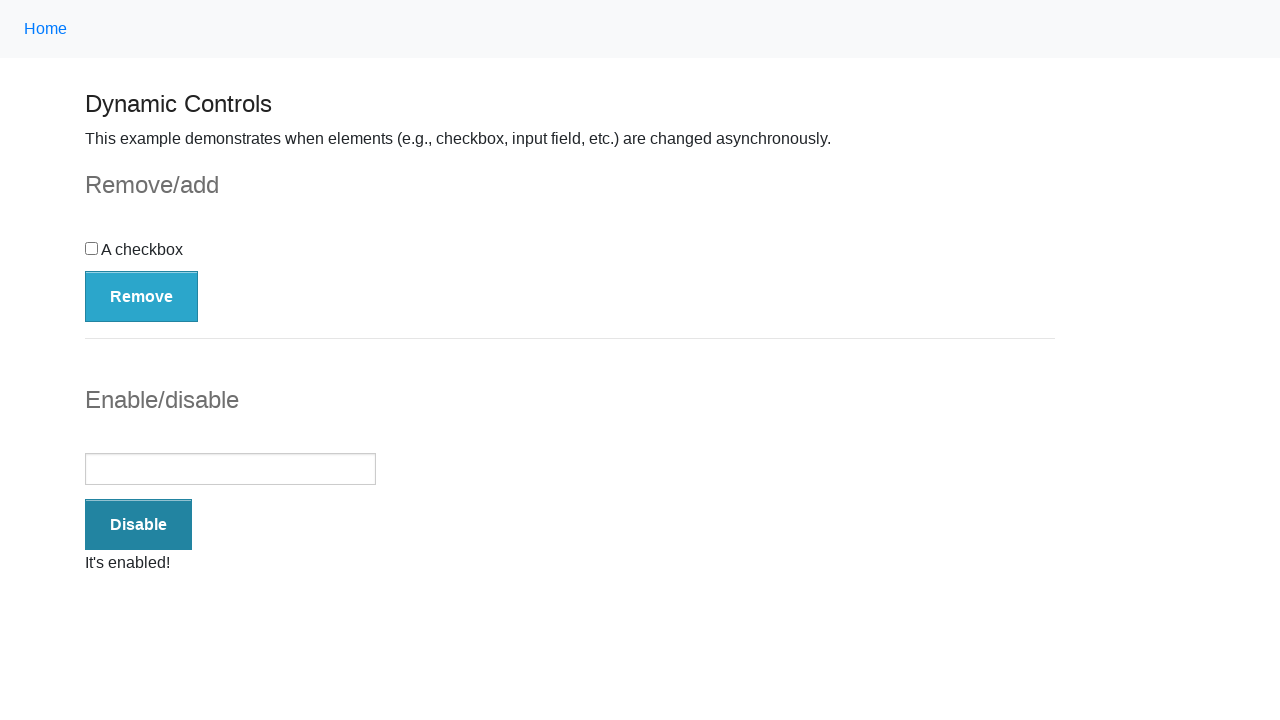

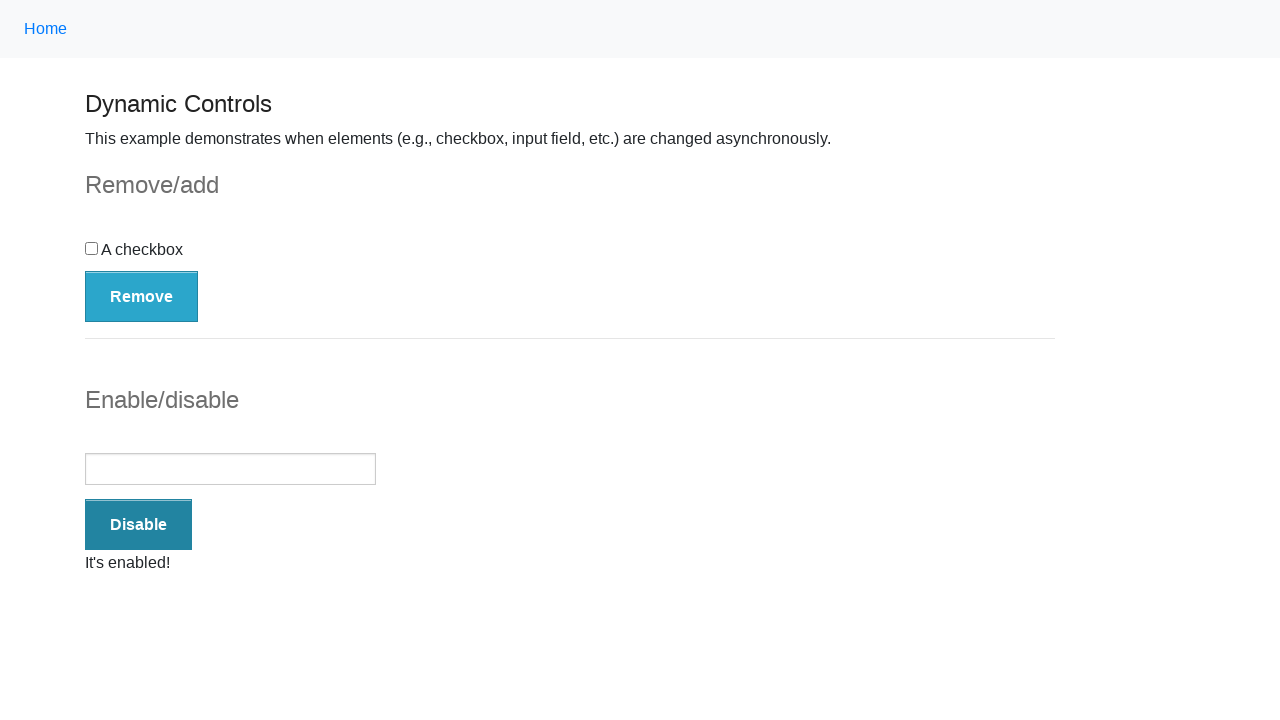